Tests Python.org search functionality by entering a query in the search bar and submitting it

Starting URL: https://www.python.org

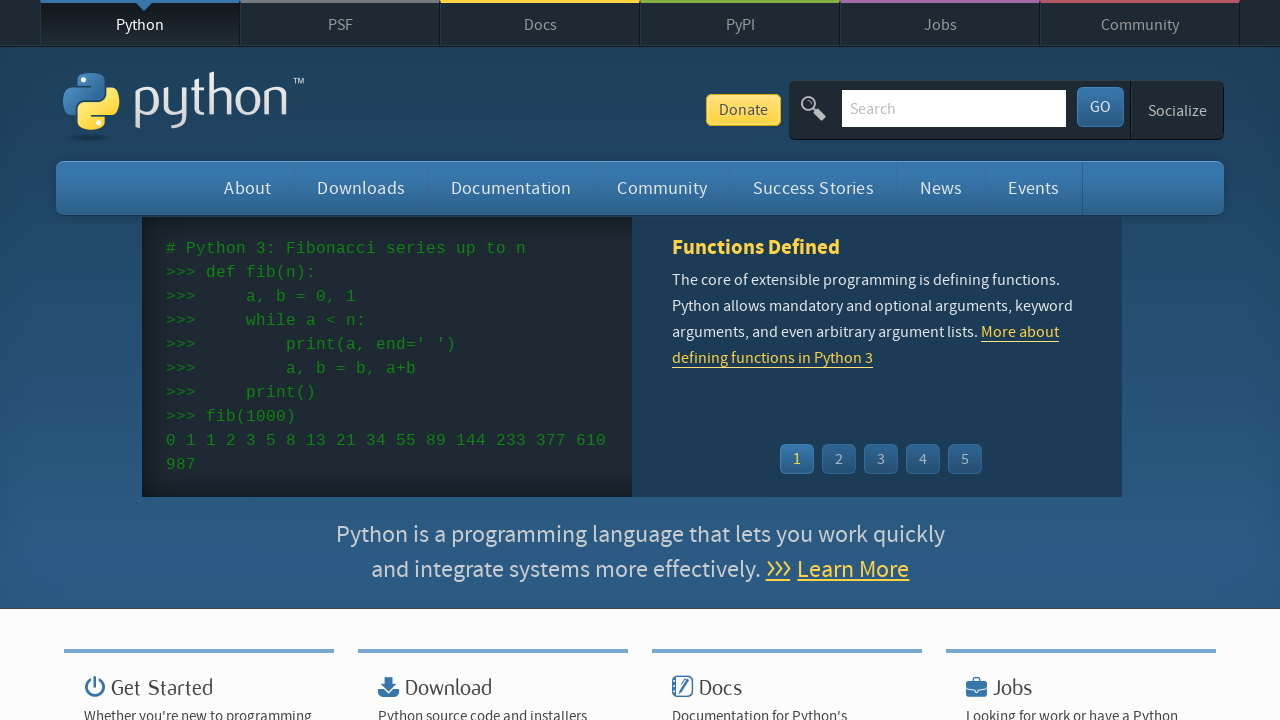

Filled search bar with query 'Is it love or just Python?' on input[name='q']
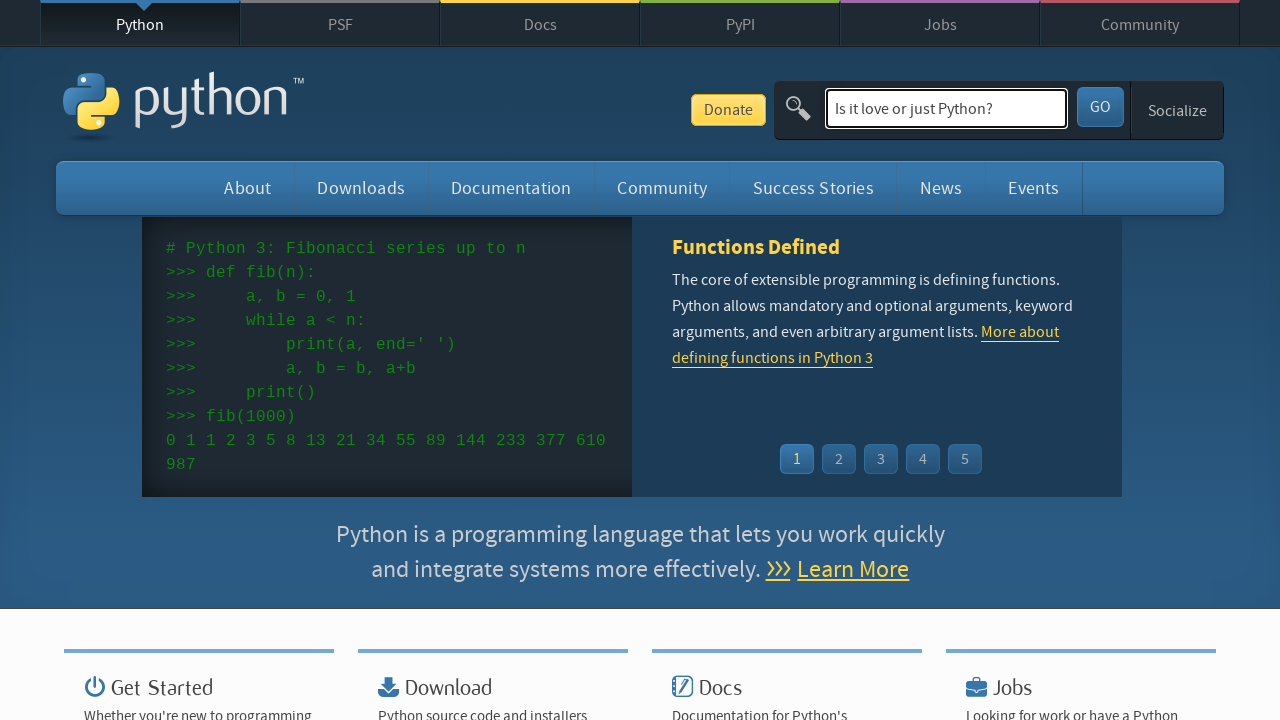

Pressed Enter to submit search query on input[name='q']
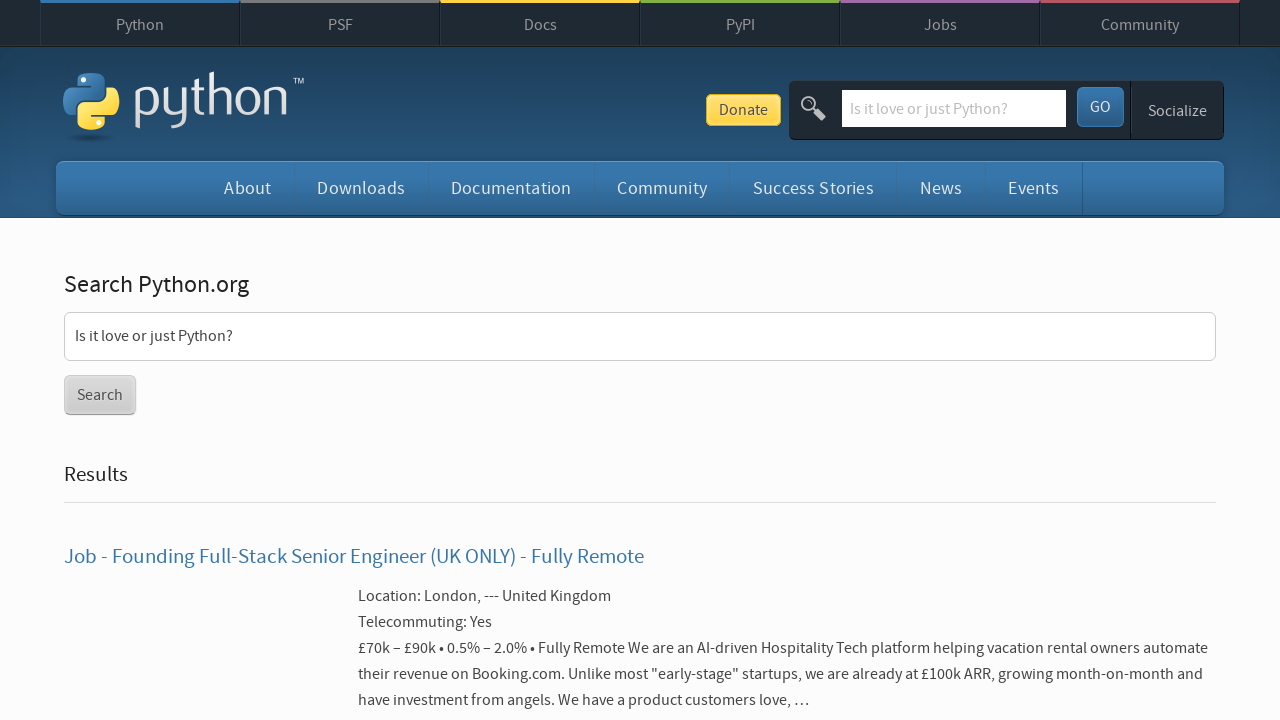

Search results page loaded
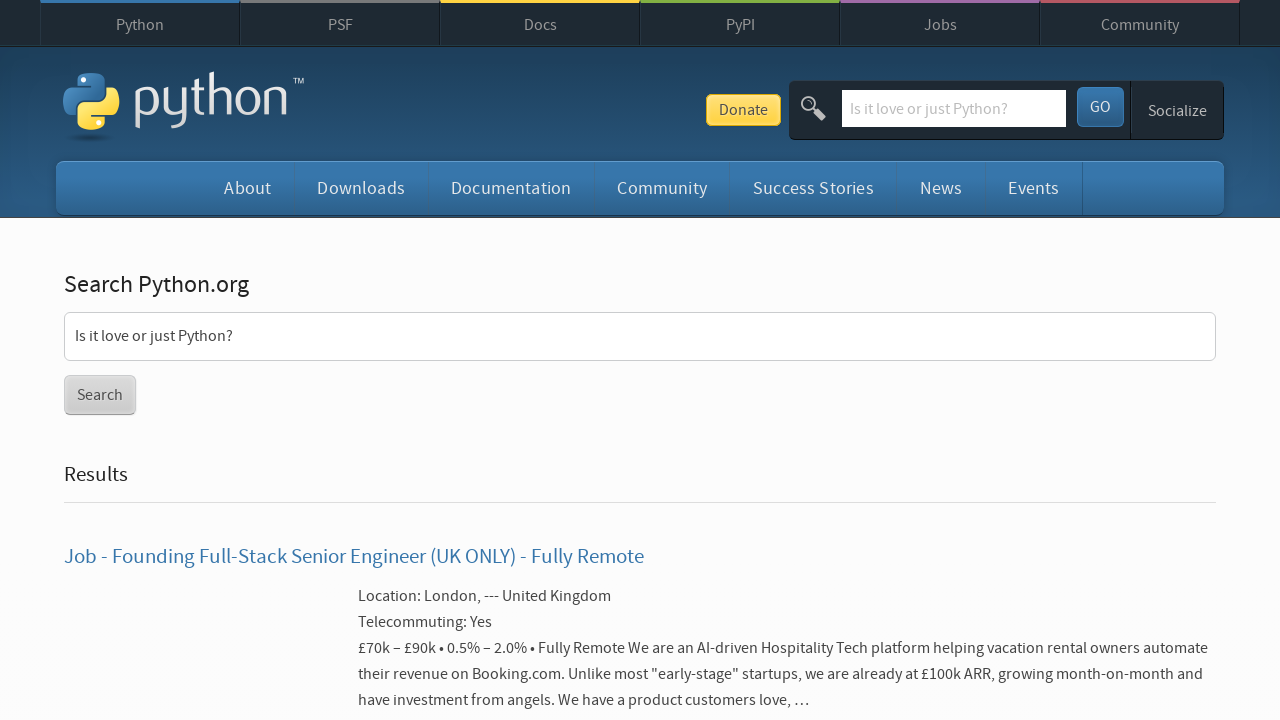

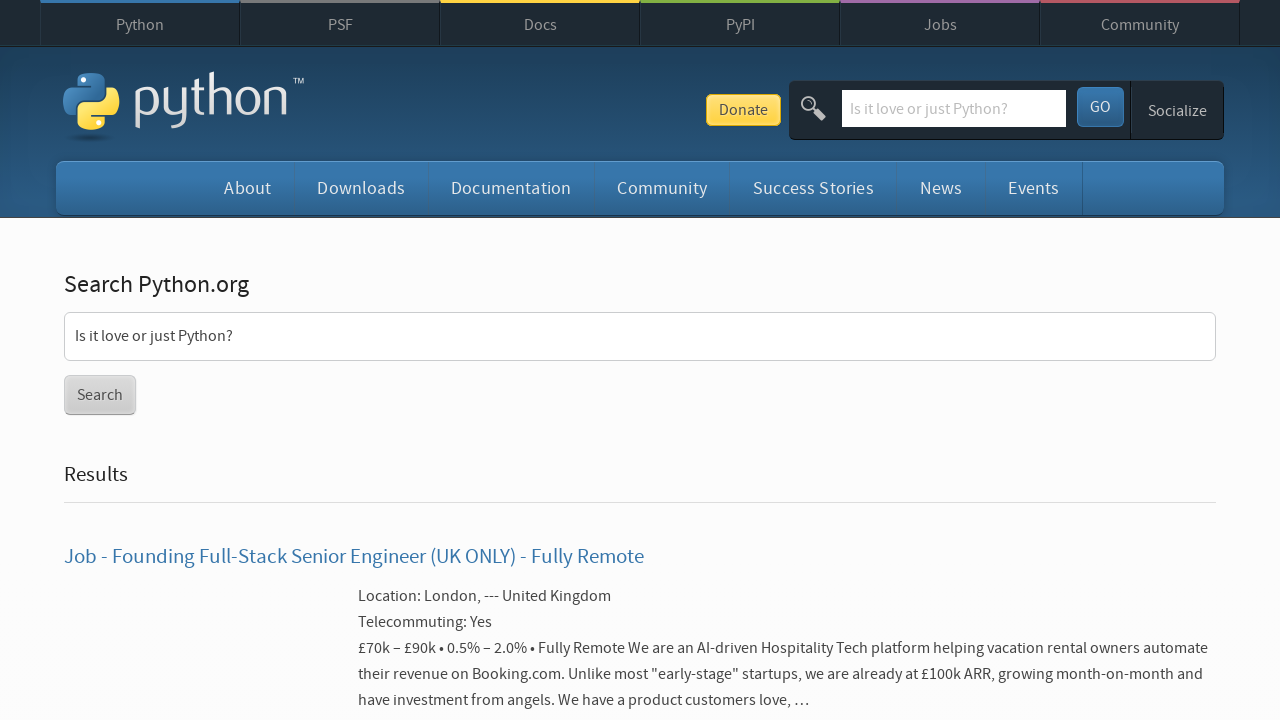